Navigates to a practice automation page and interacts with a web table to verify its structure and content

Starting URL: https://rahulshettyacademy.com/AutomationPractice/

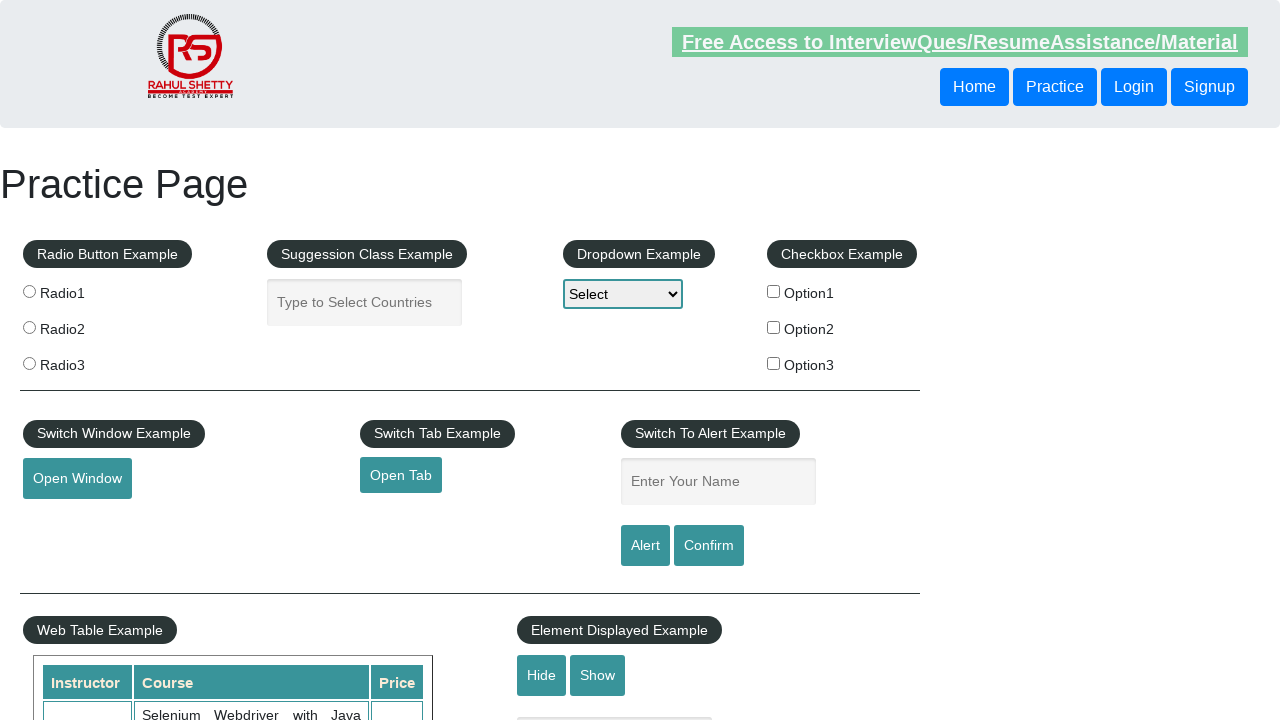

Waited for web table with id 'product' to be present
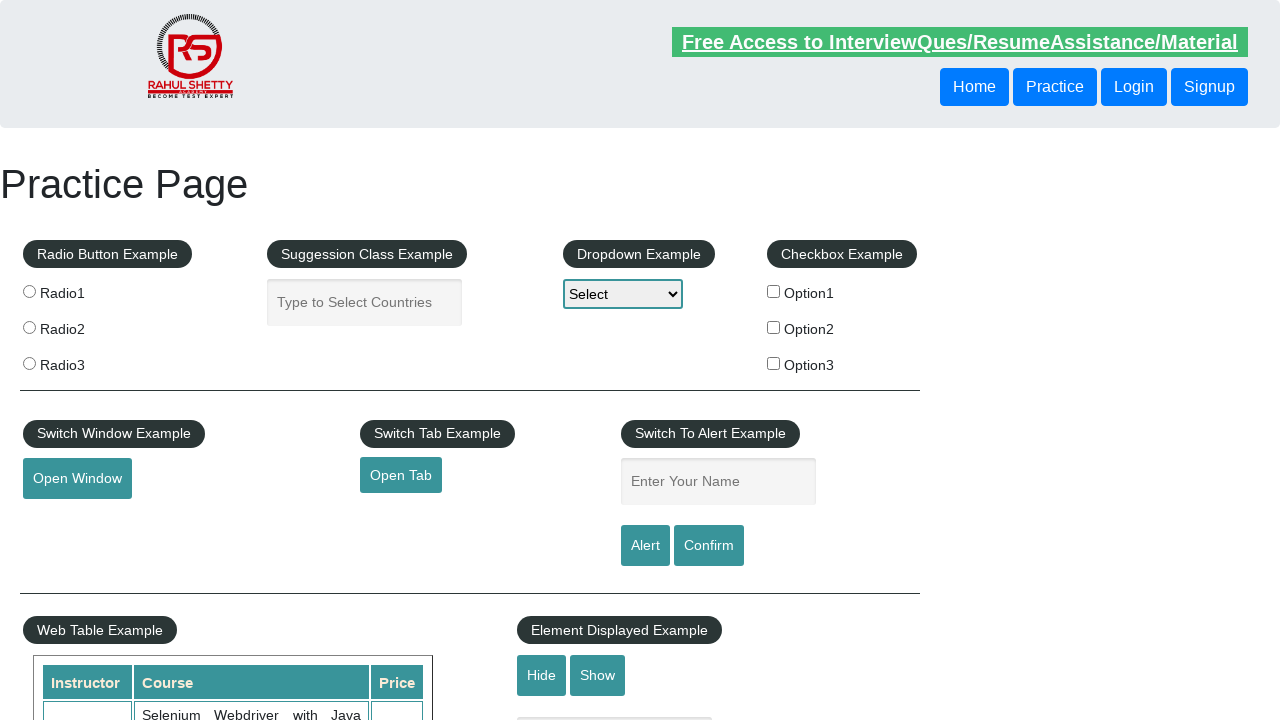

Located the web table element
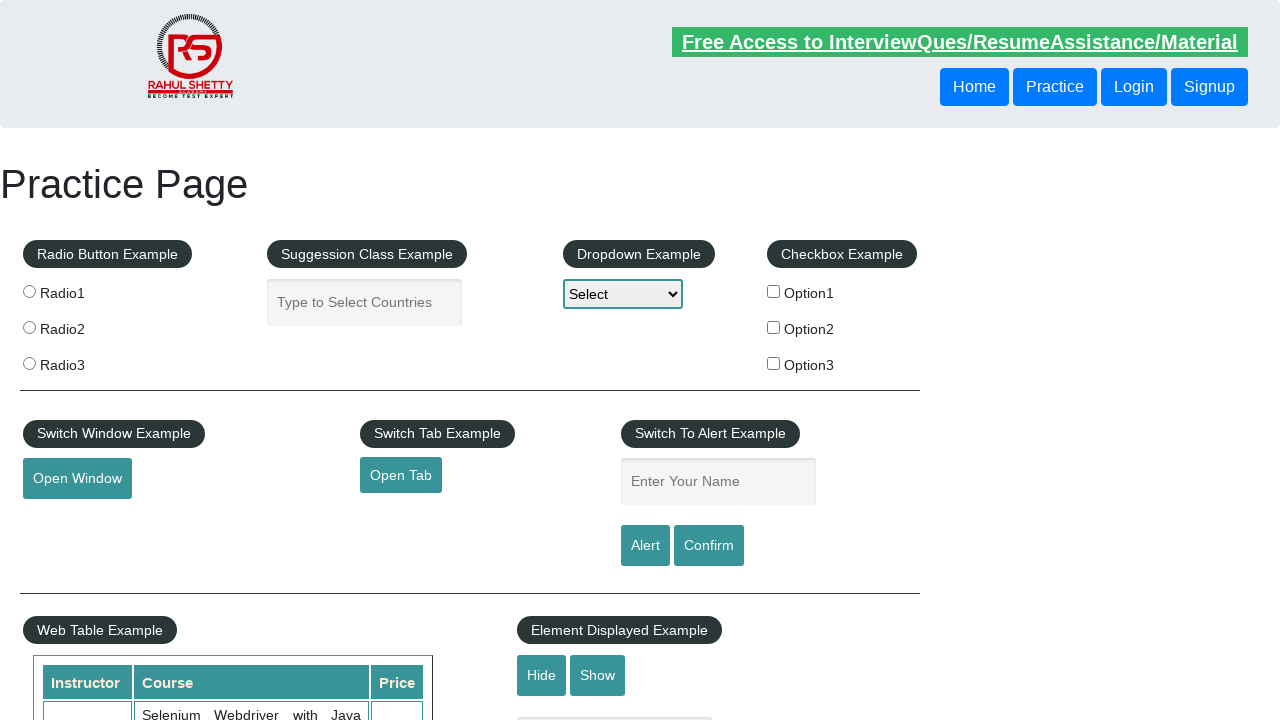

Retrieved all table rows - found 21 rows
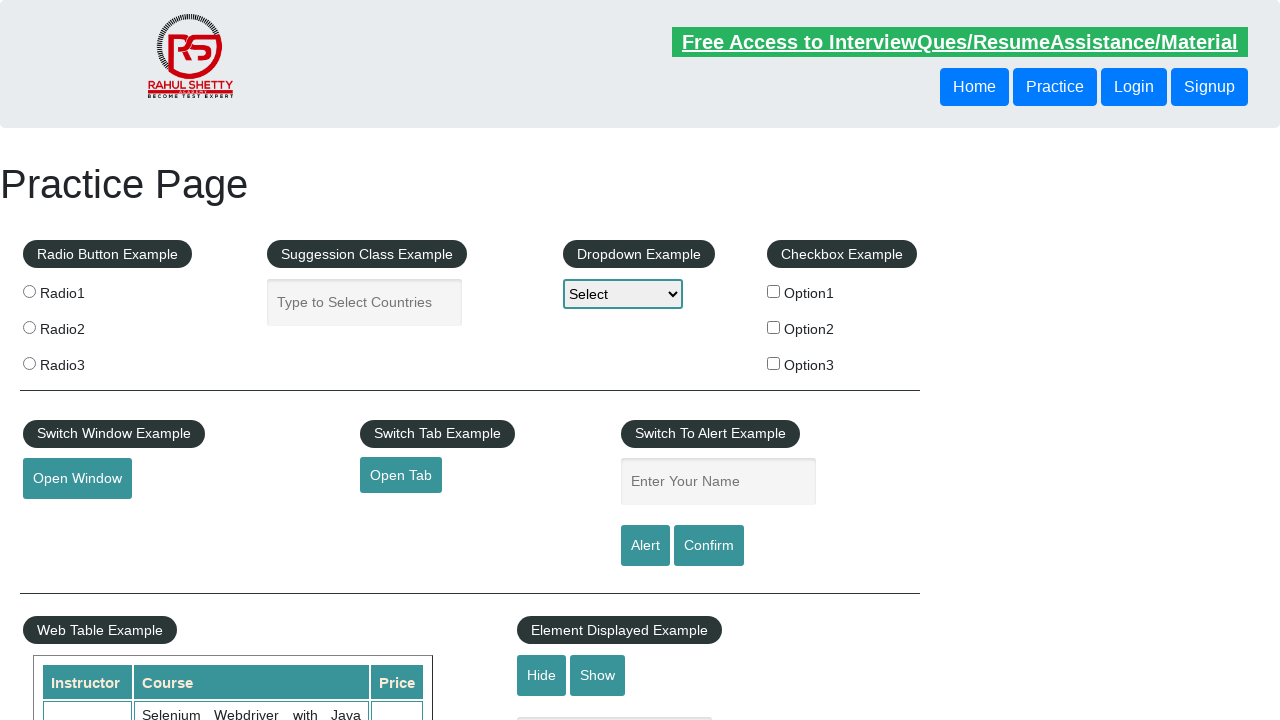

Verified that table contains at least one row
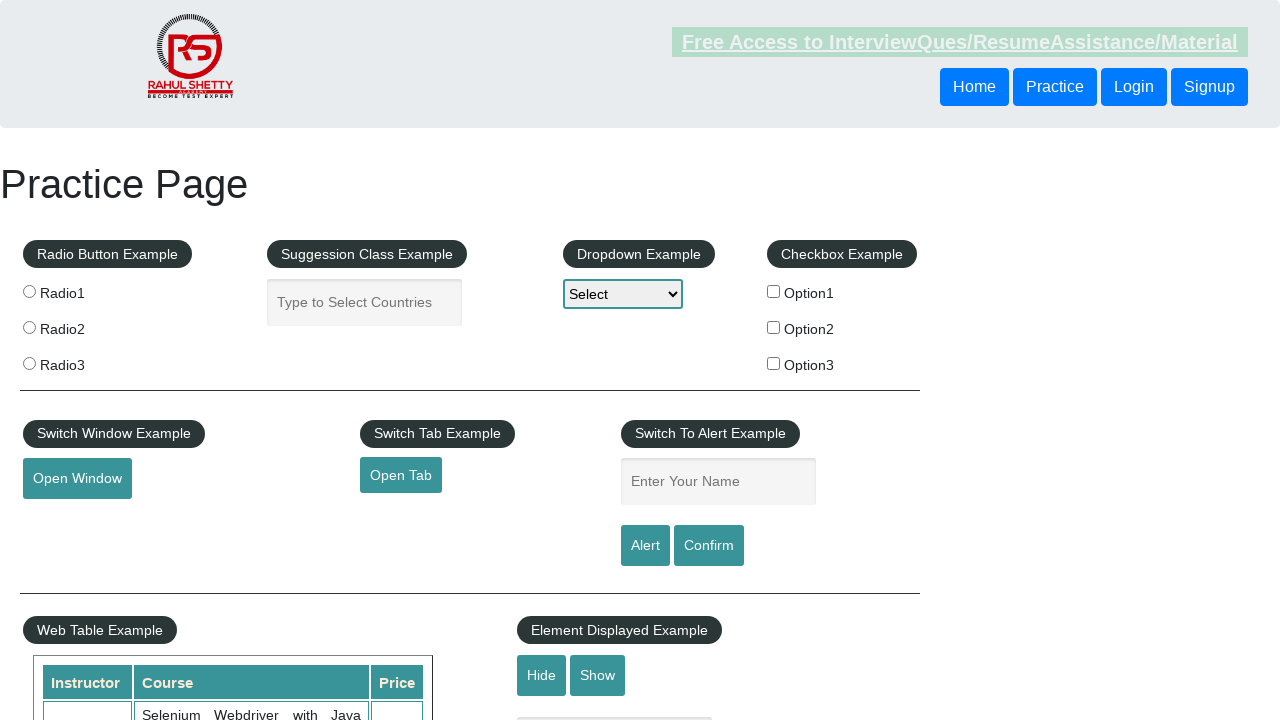

Retrieved table header columns - found 3 headers
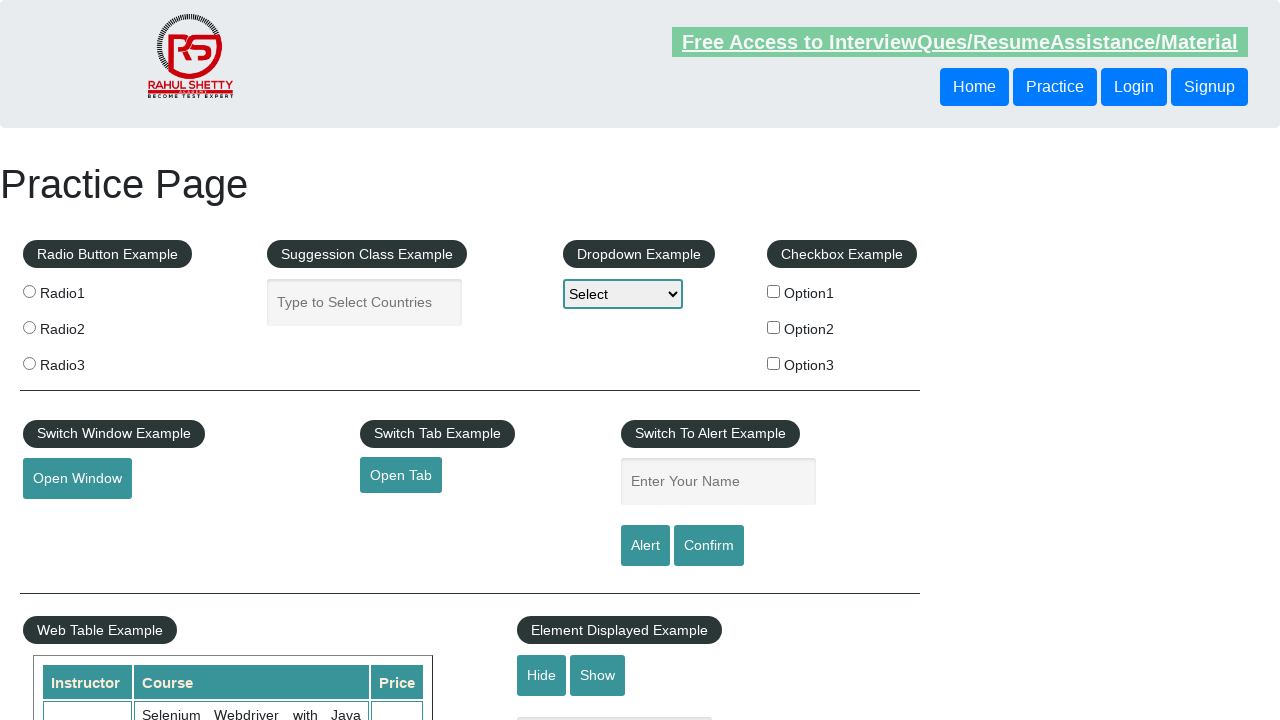

Verified that table has at least one header column
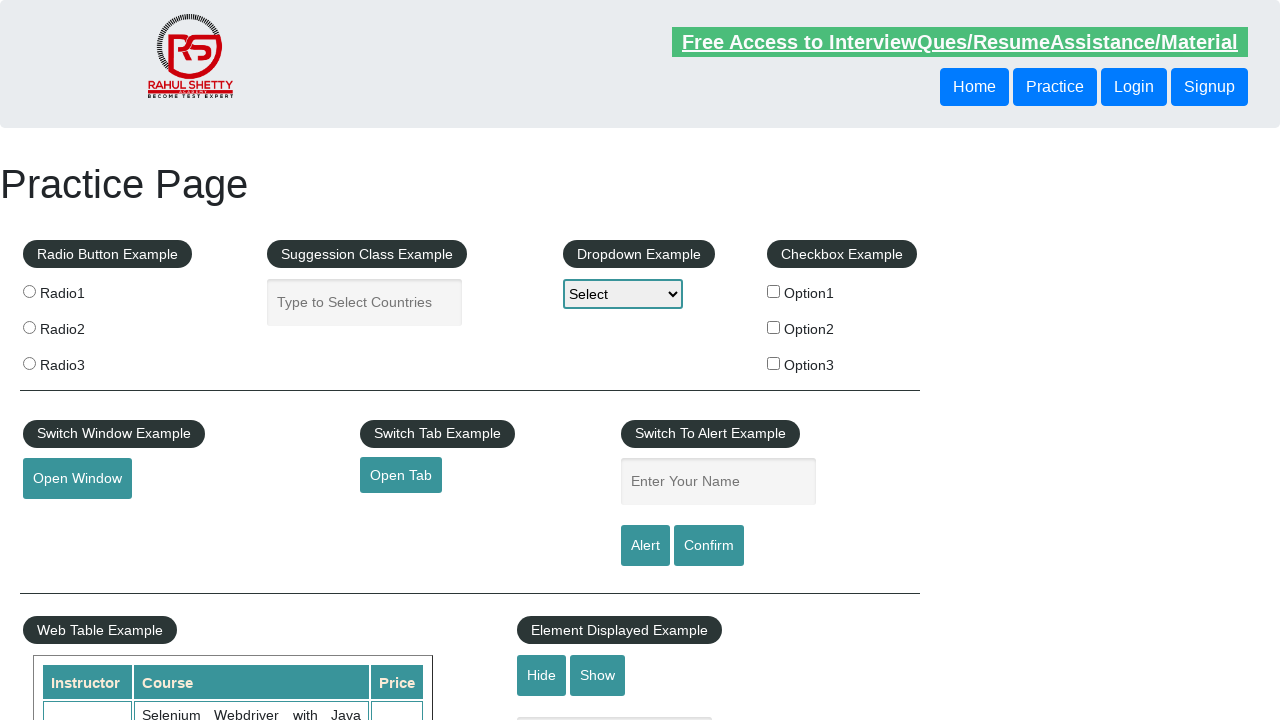

Retrieved cells from fourth table row - found 3 cells
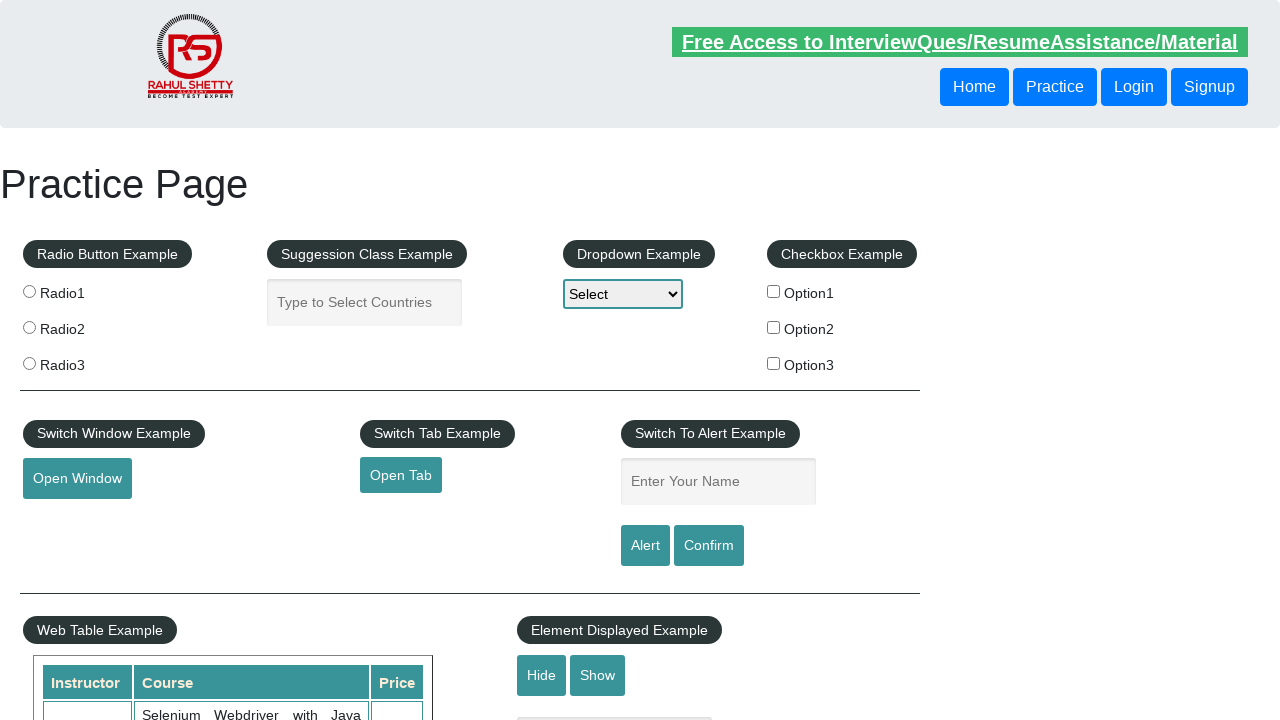

Verified cell text content: 'Rahul Shetty'
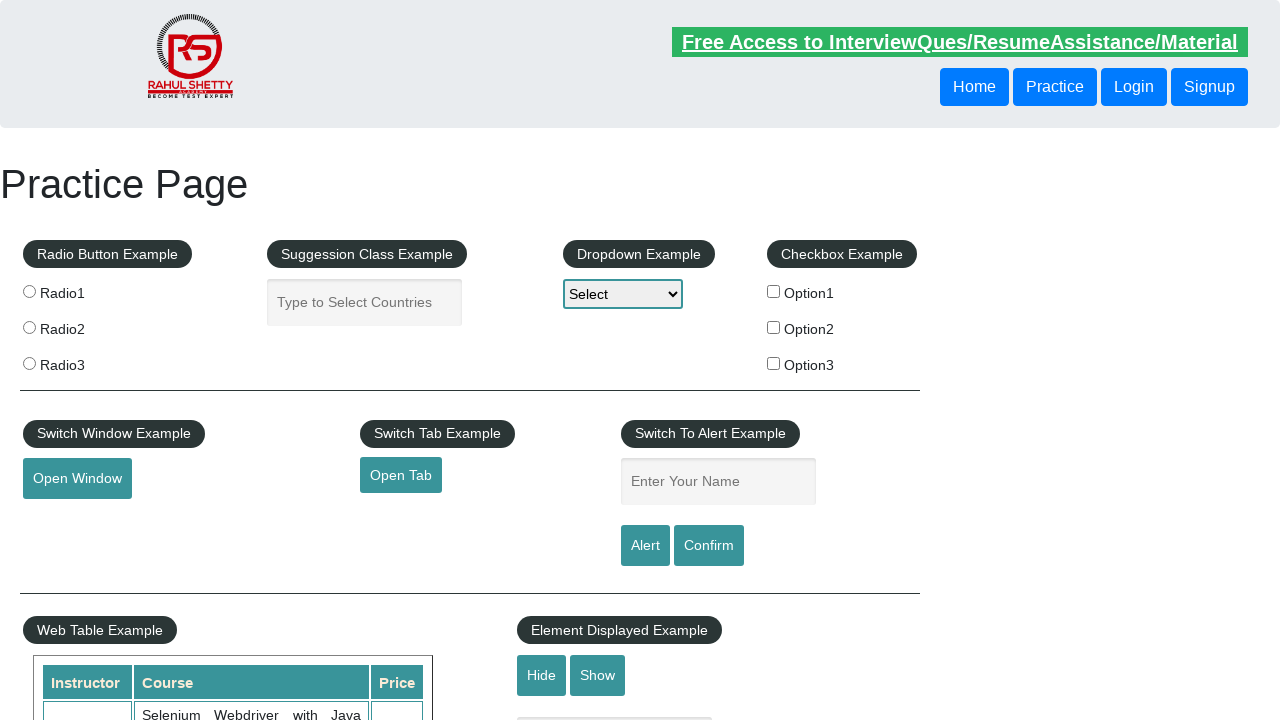

Confirmed cell contains valid text
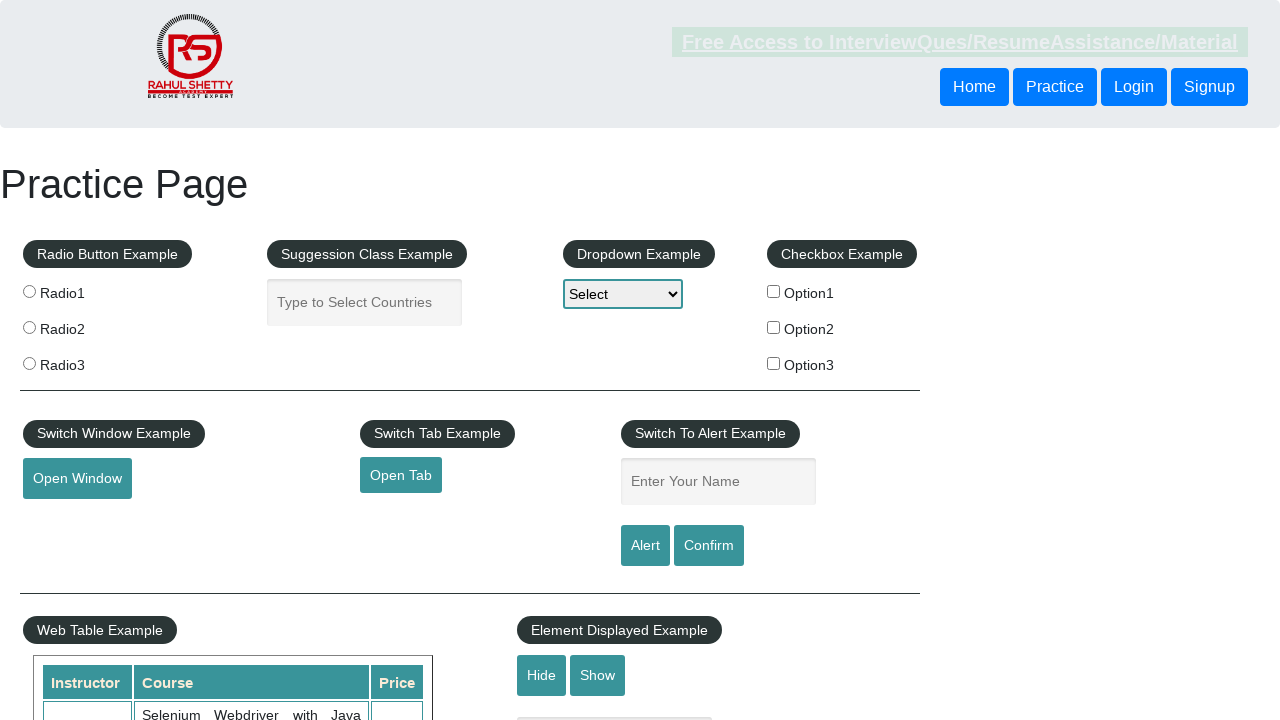

Verified cell text content: 'Appium (Selenium) - Mobile Automation Testing from Scratch'
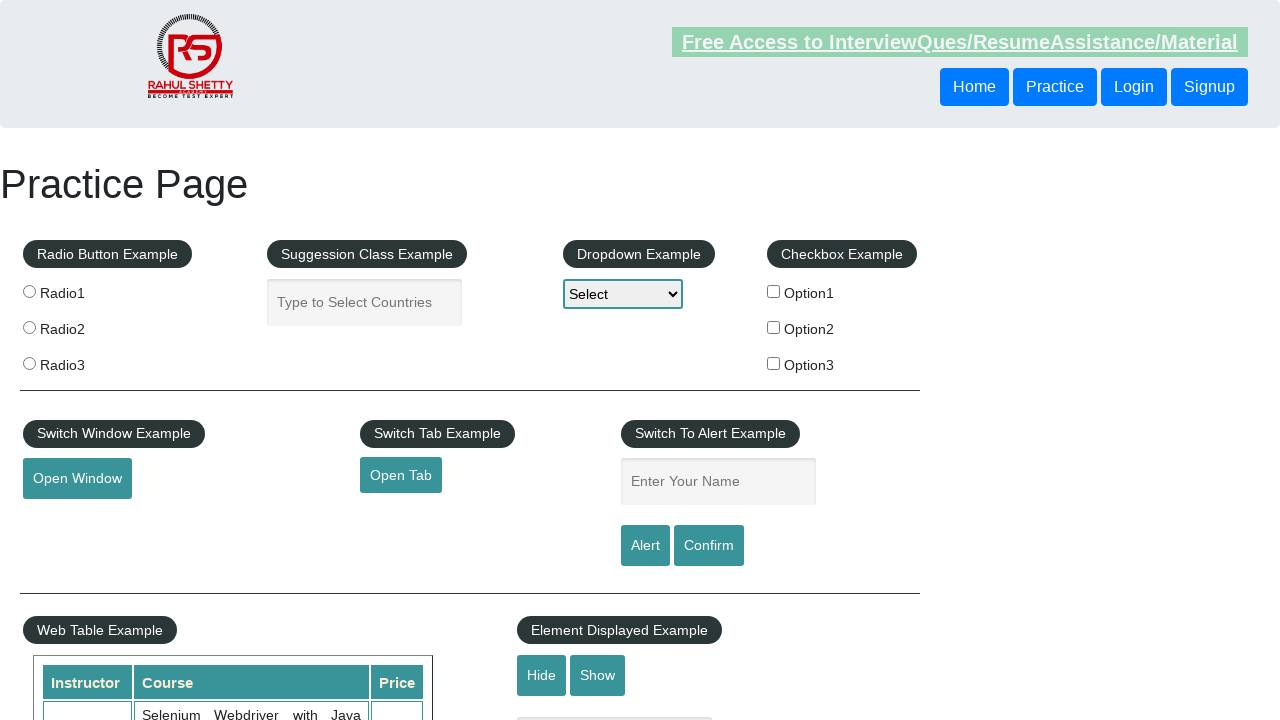

Confirmed cell contains valid text
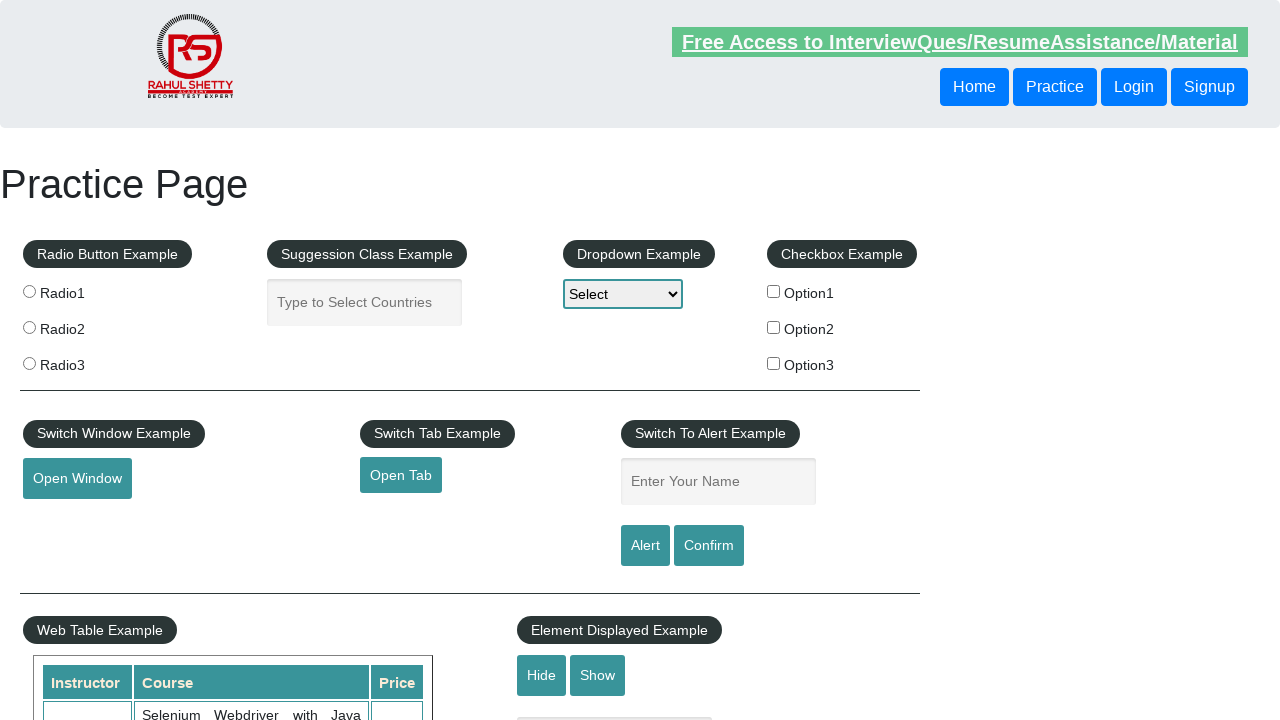

Verified cell text content: '30'
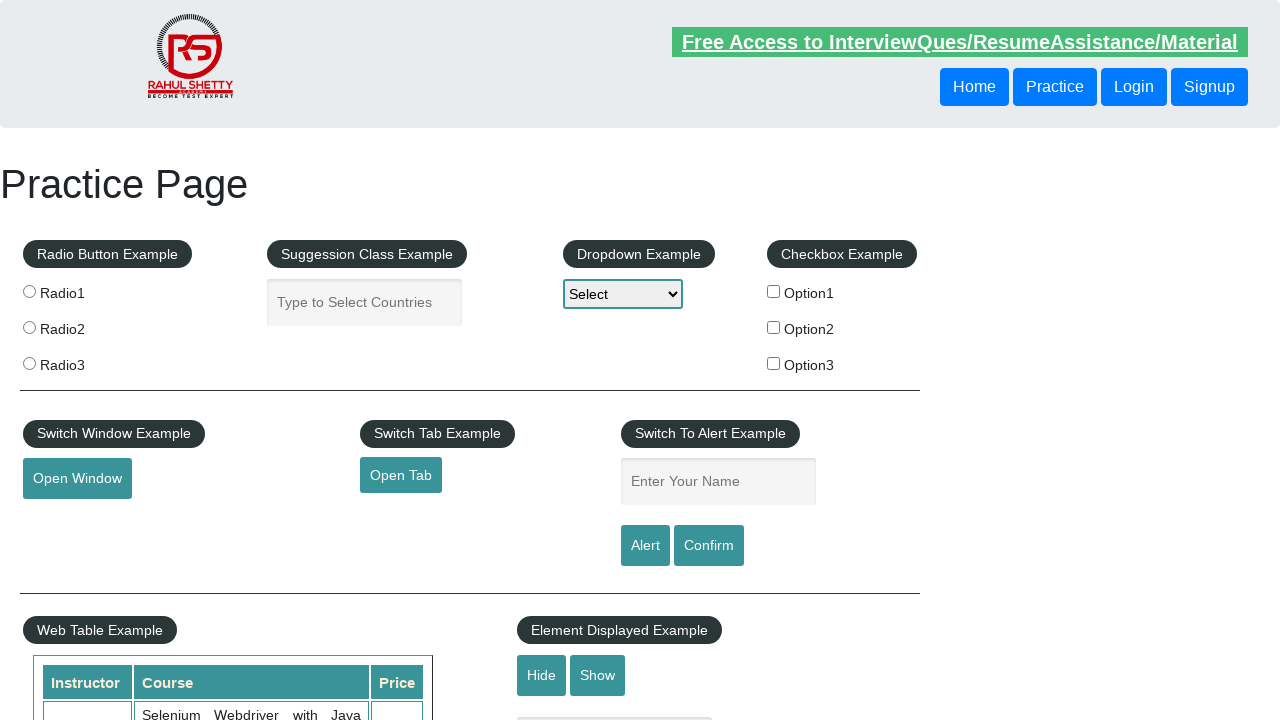

Confirmed cell contains valid text
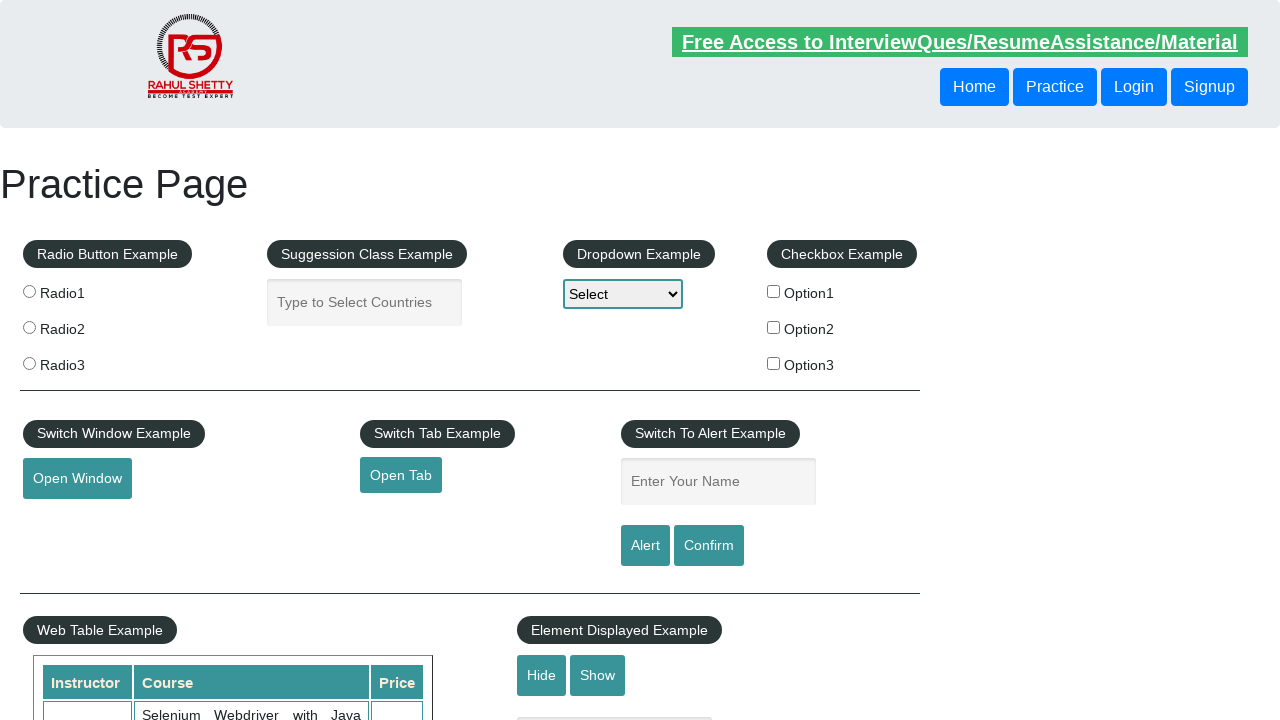

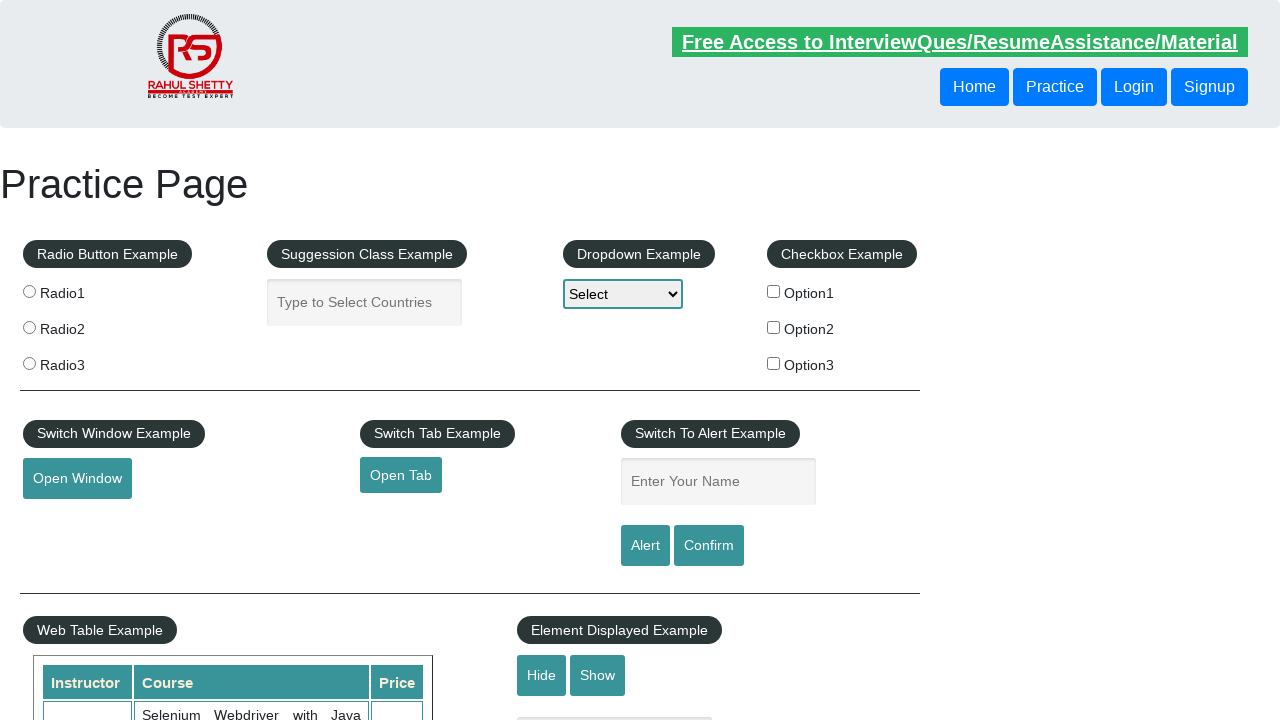